Tests broken link detection by finding a link element and verifying its HTTP status code

Starting URL: https://rahulshettyacademy.com/AutomationPractice/

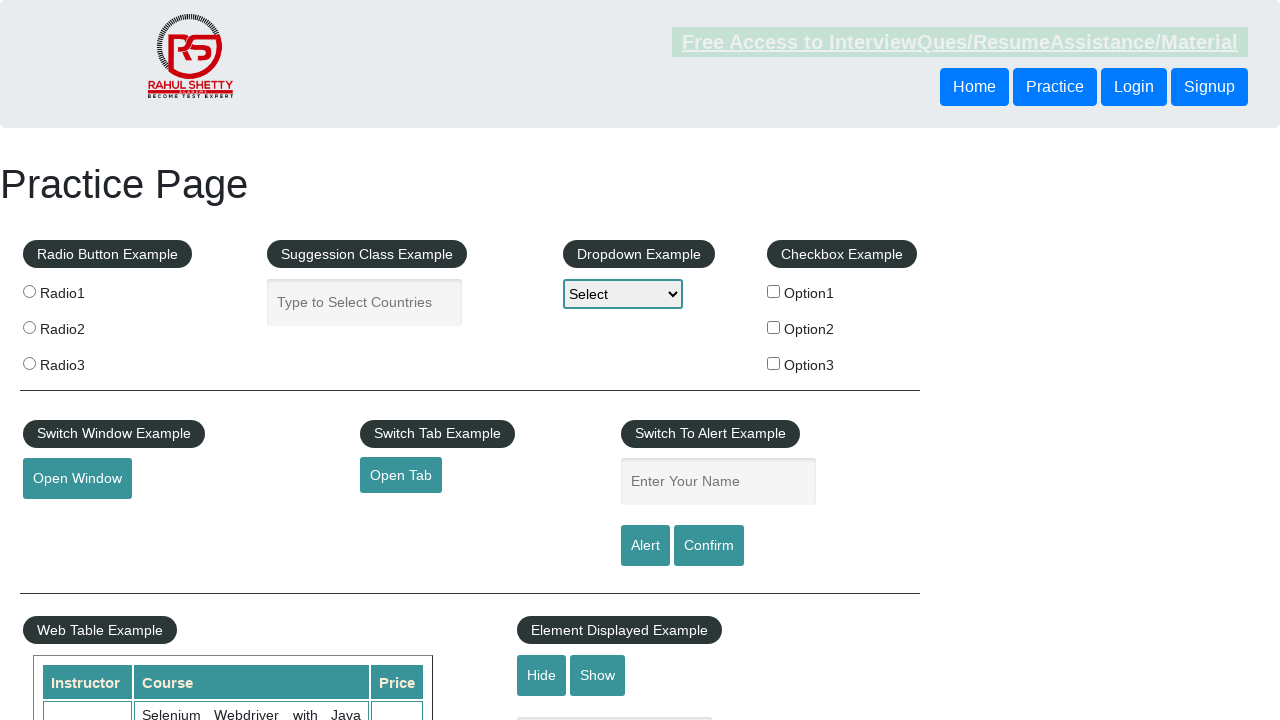

Navigated to https://rahulshettyacademy.com/AutomationPractice/
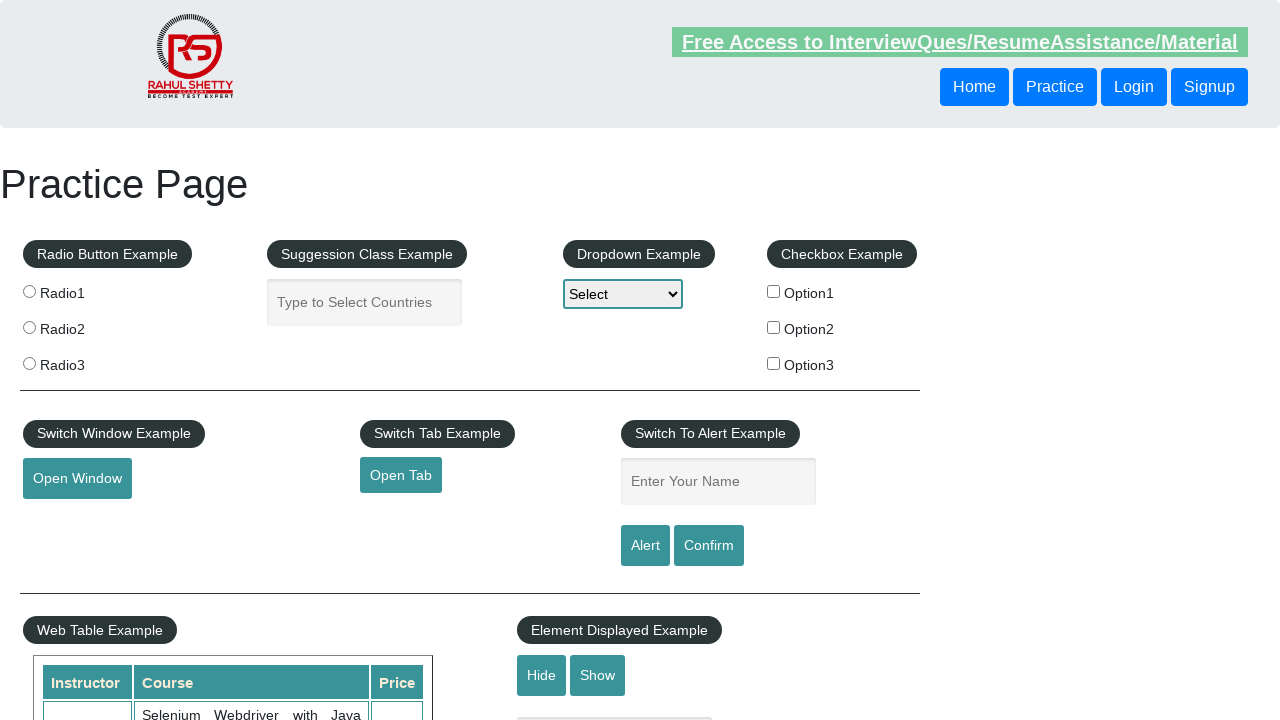

Retrieved href attribute from broken link element
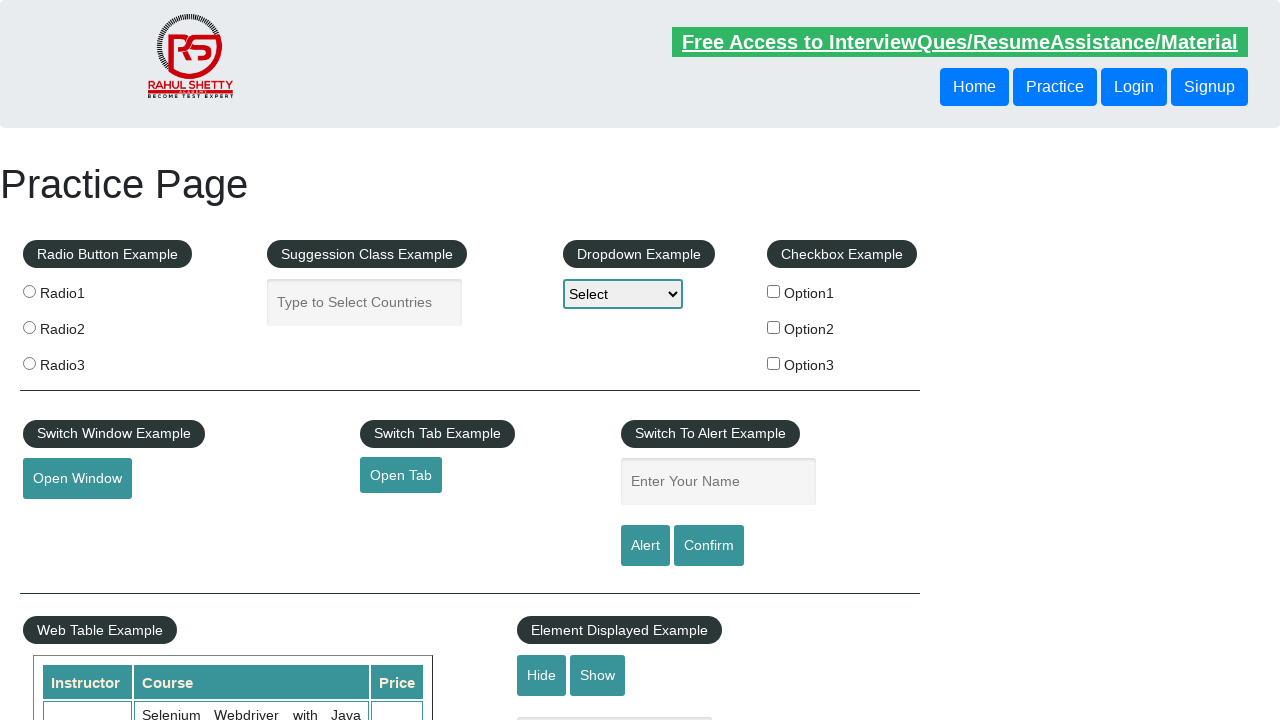

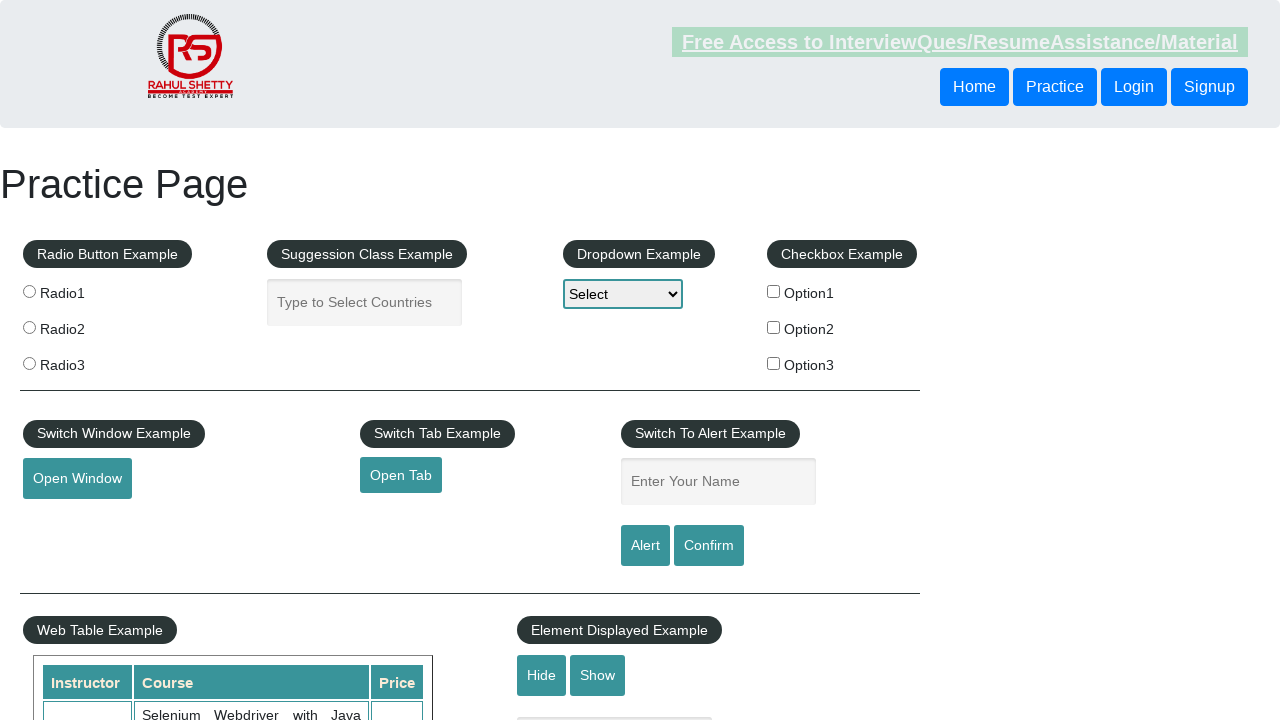